Tests infinite scroll functionality on a series catalog page by scrolling through the entire page content until reaching the bottom, verifying that dynamic content loads as the user scrolls.

Starting URL: https://www.filminlatino.mx/catalogo/series

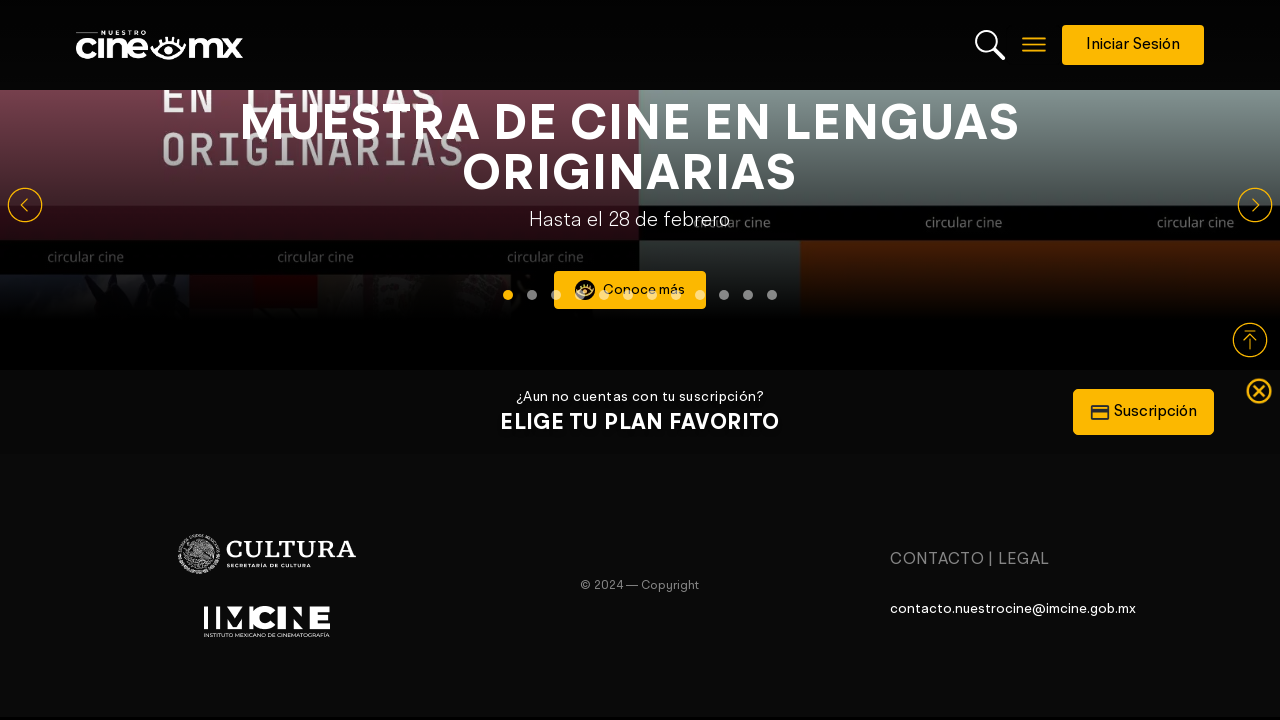

Waited for page to reach network idle state
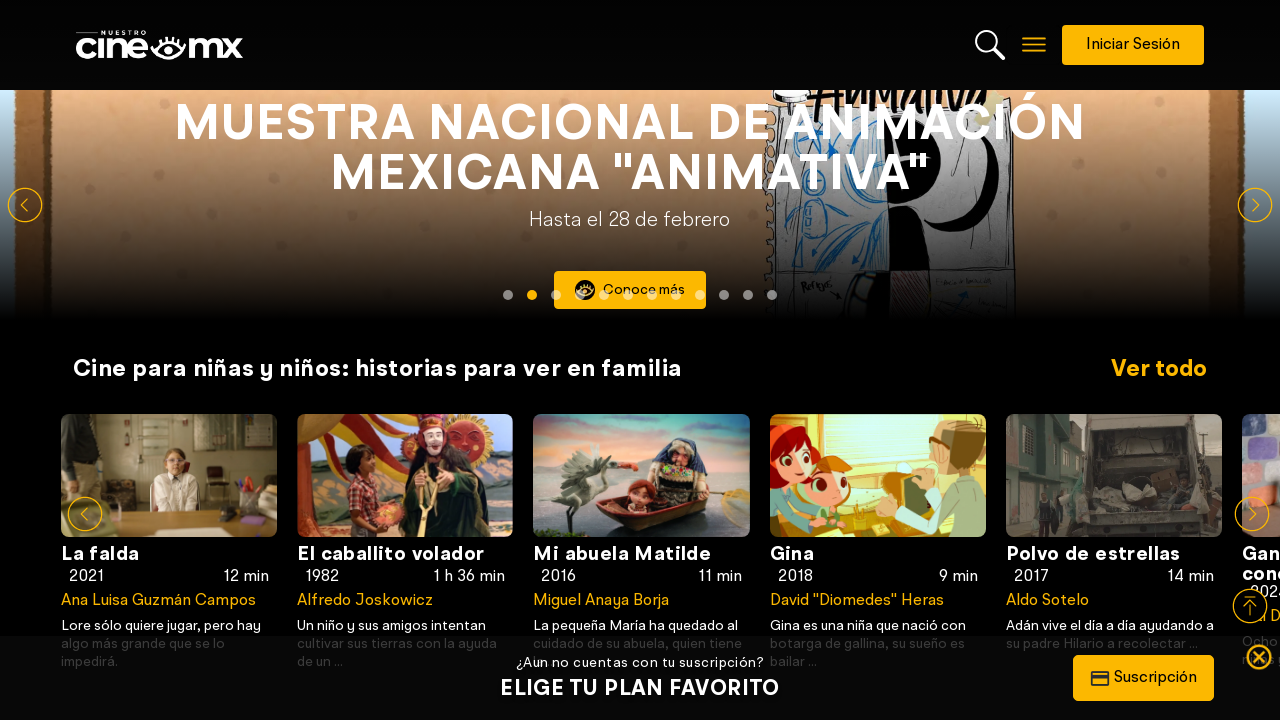

Retrieved screen height: 720px
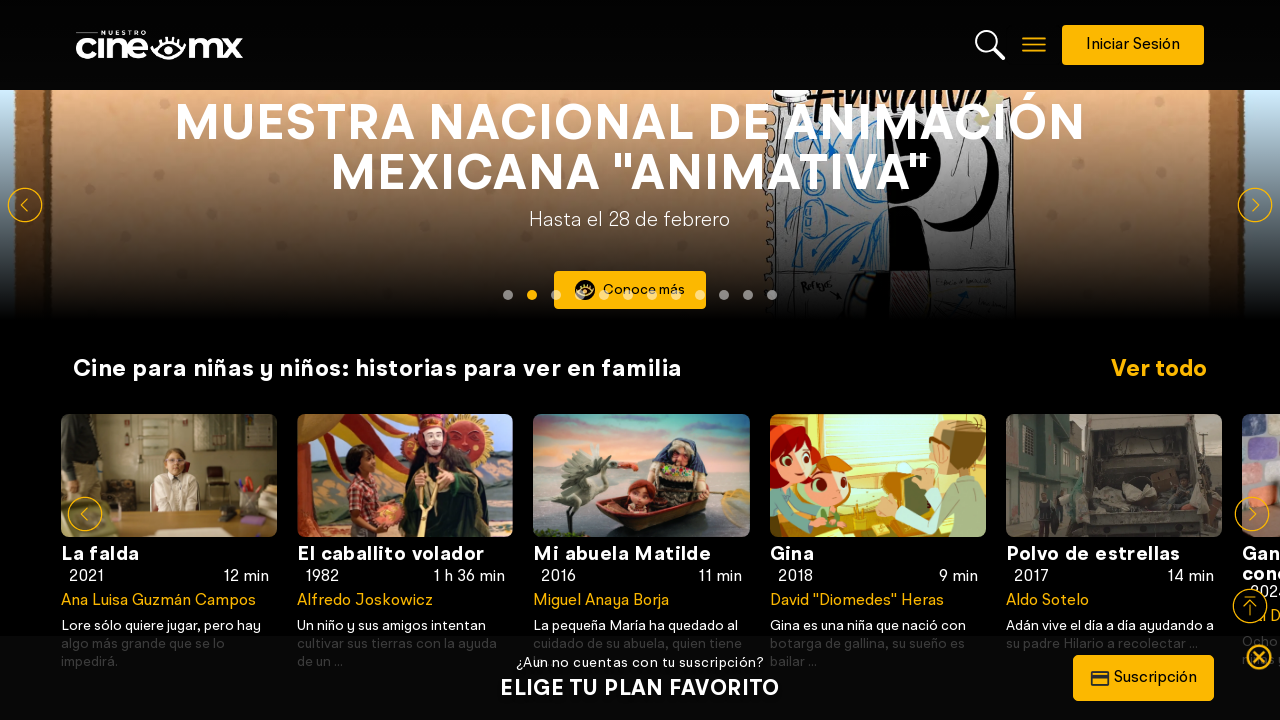

Scrolled to position 720px (iteration 1)
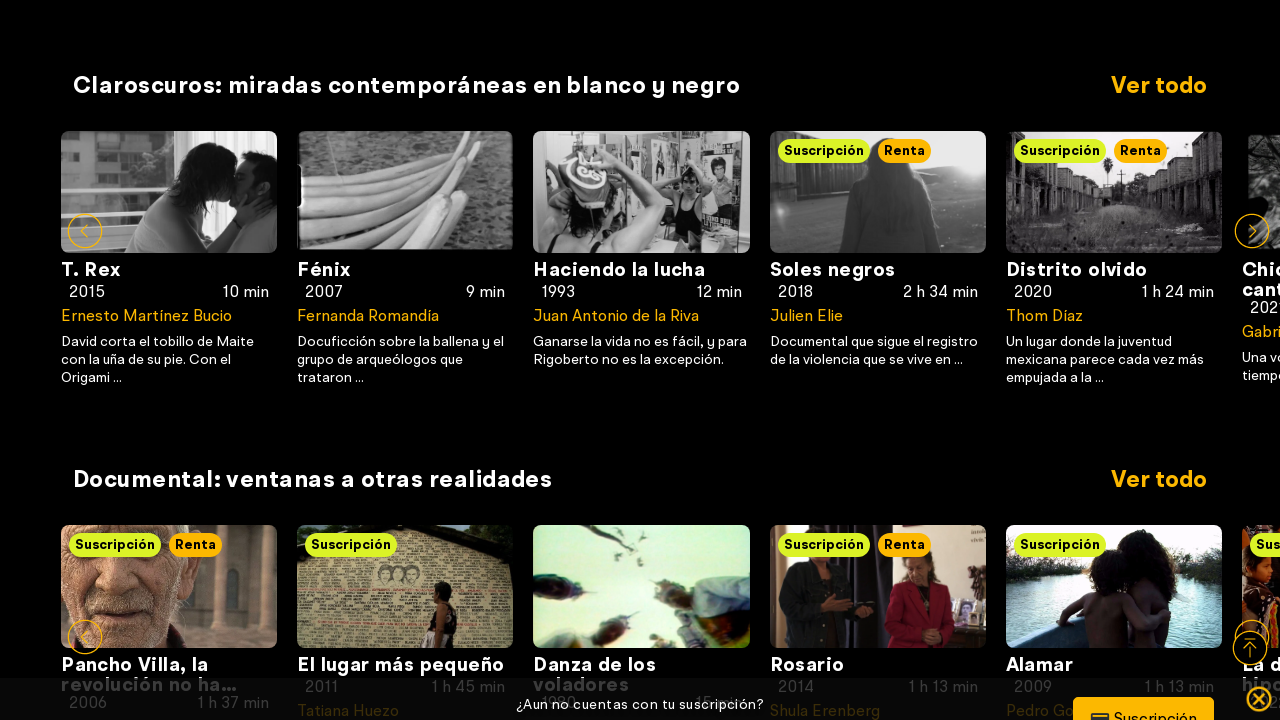

Waited 1 second for dynamic content to load
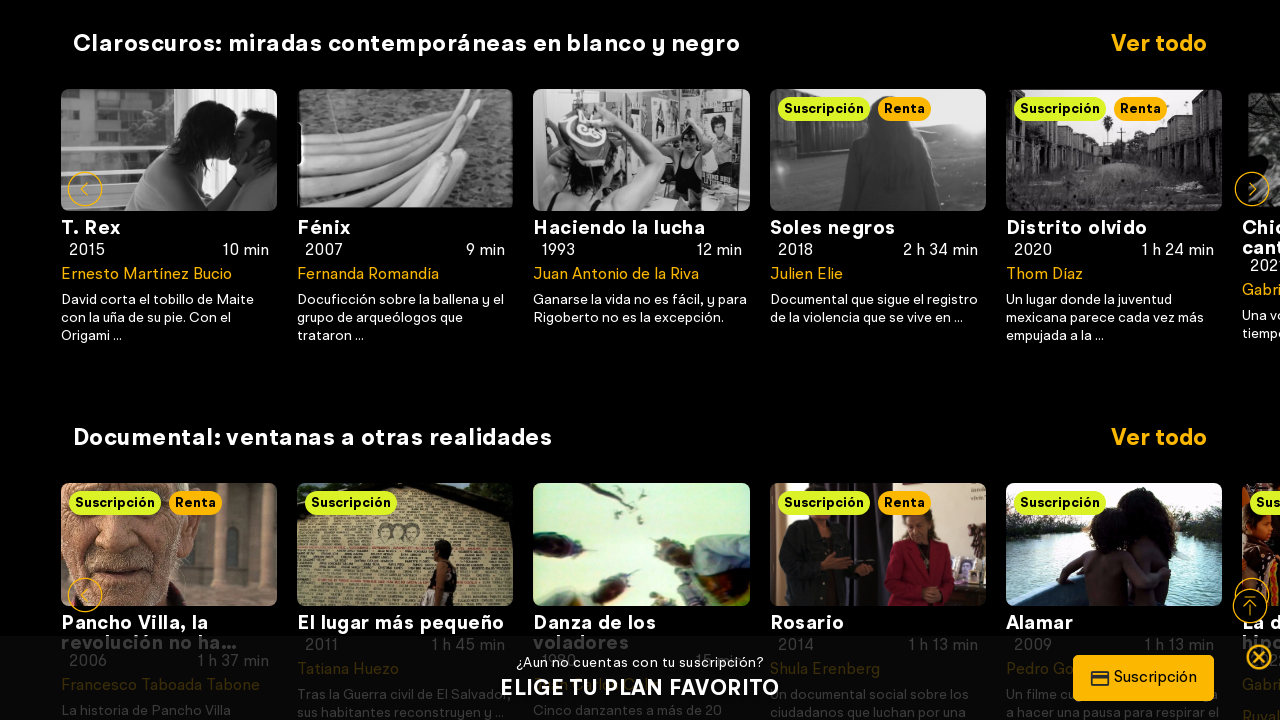

Retrieved total scroll height: 6632px
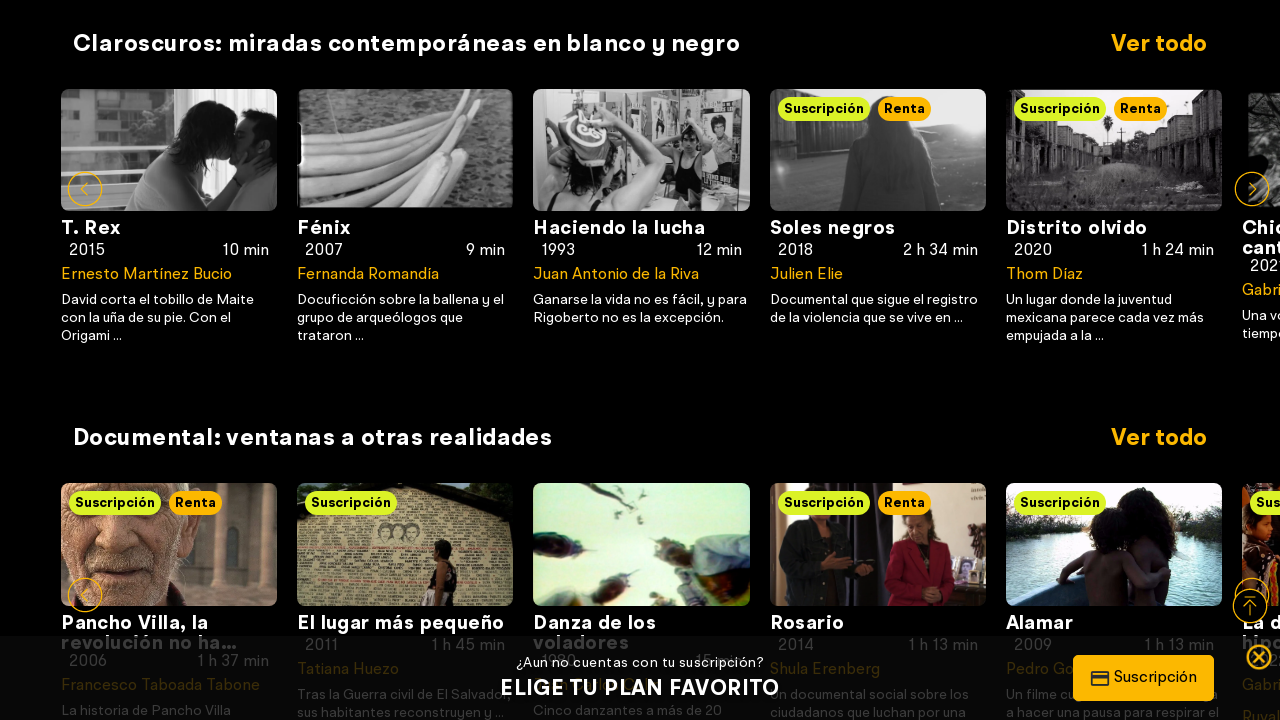

Scrolled to position 1440px (iteration 2)
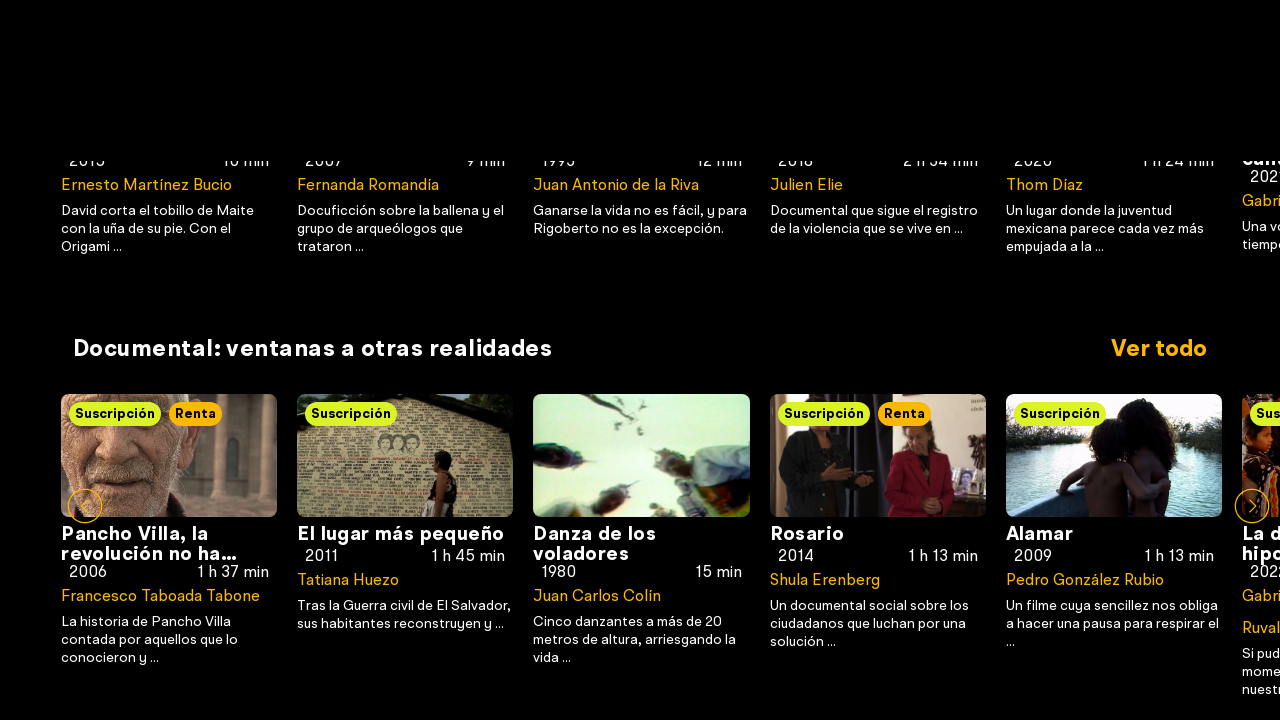

Waited 1 second for dynamic content to load
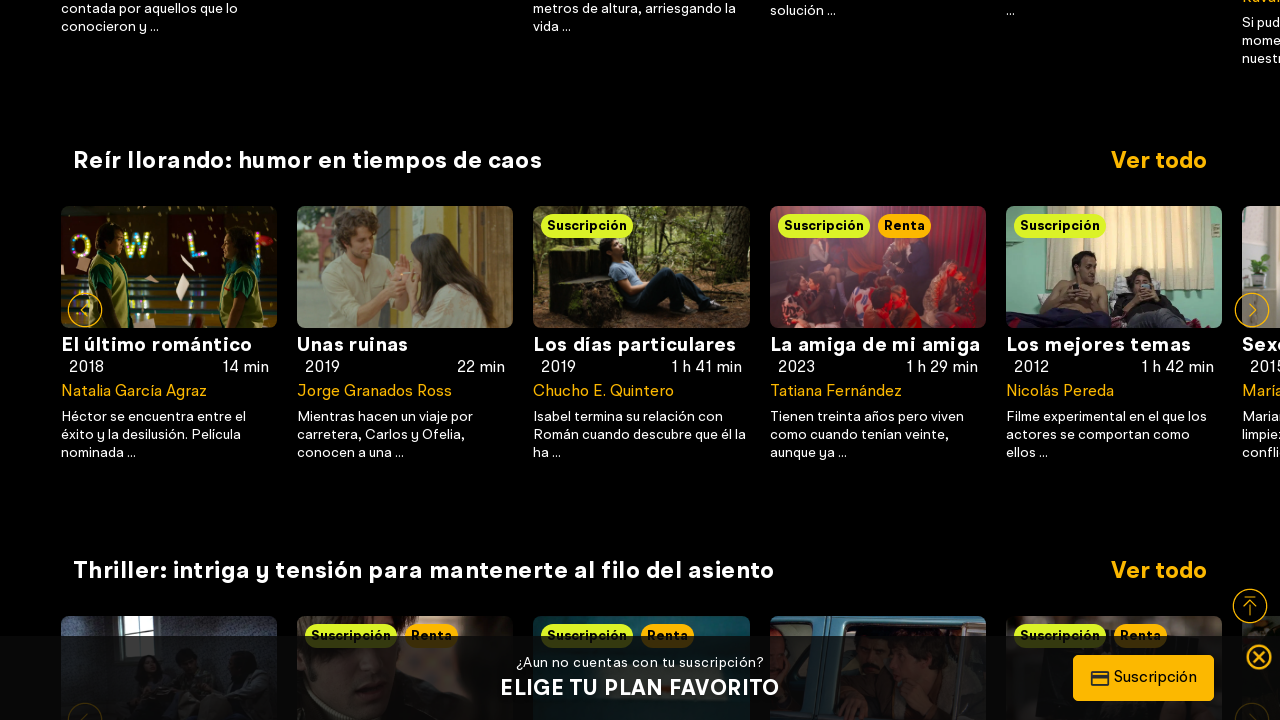

Retrieved total scroll height: 6632px
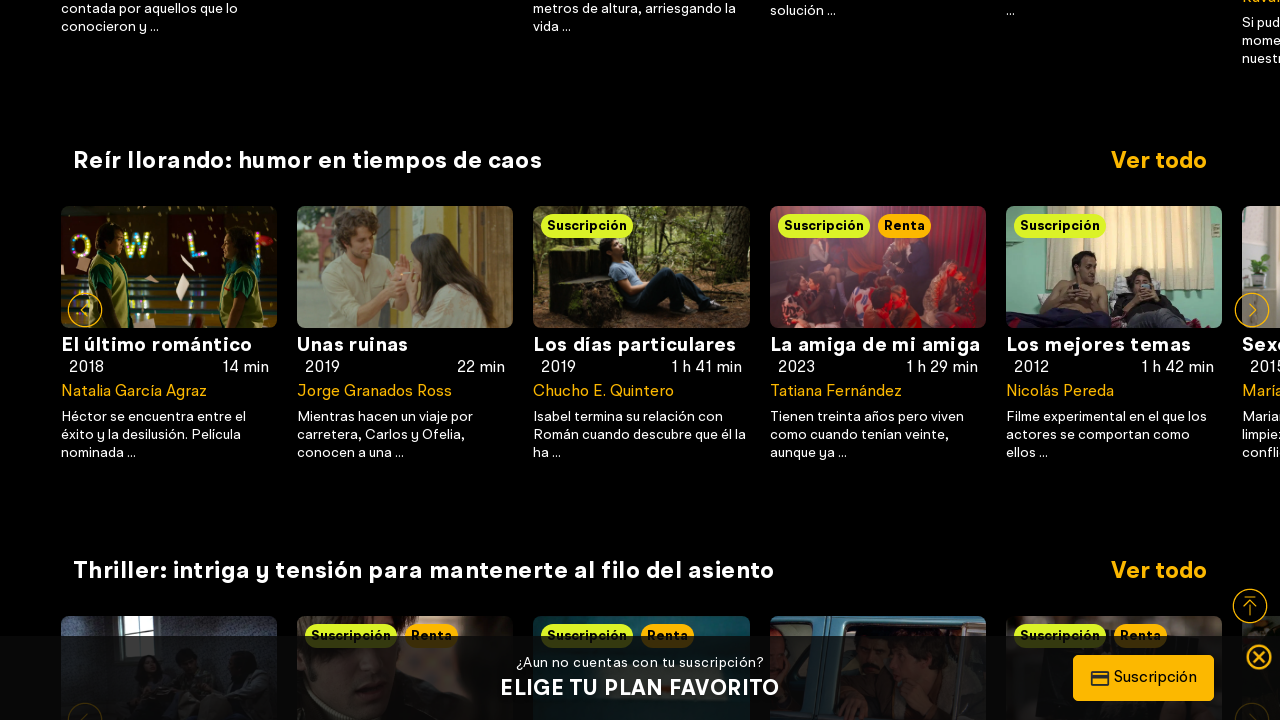

Scrolled to position 2160px (iteration 3)
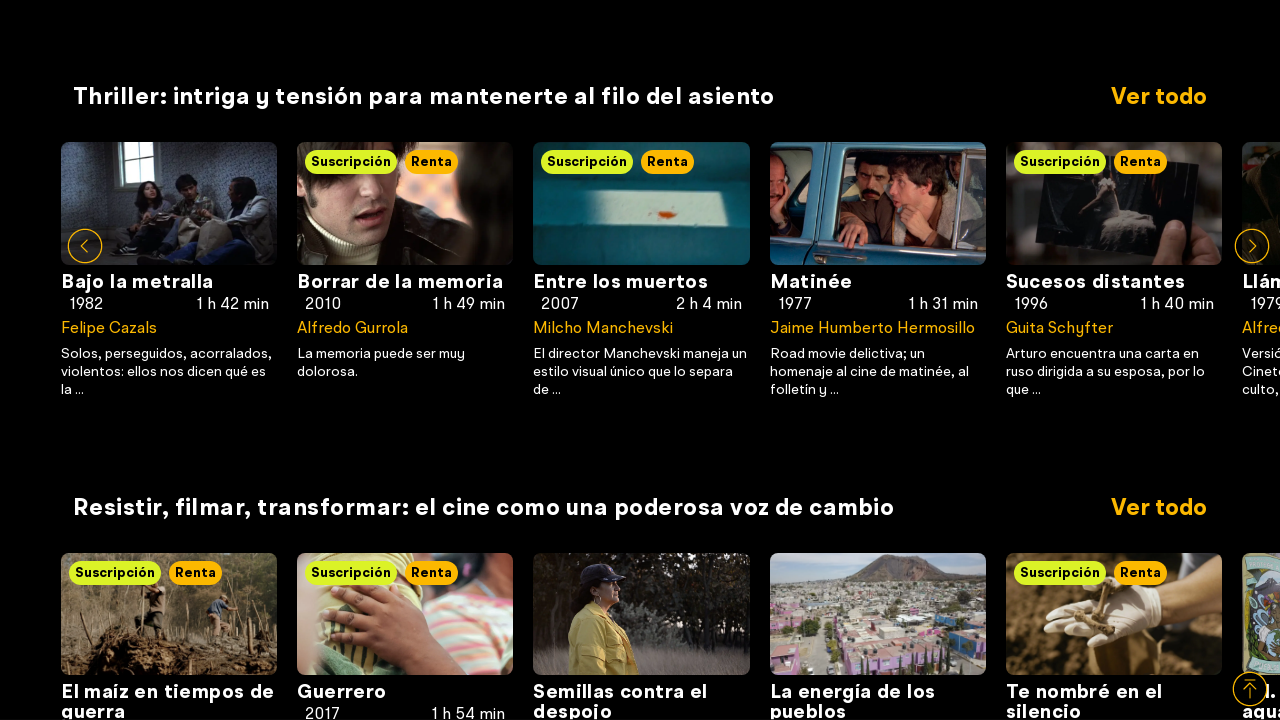

Waited 1 second for dynamic content to load
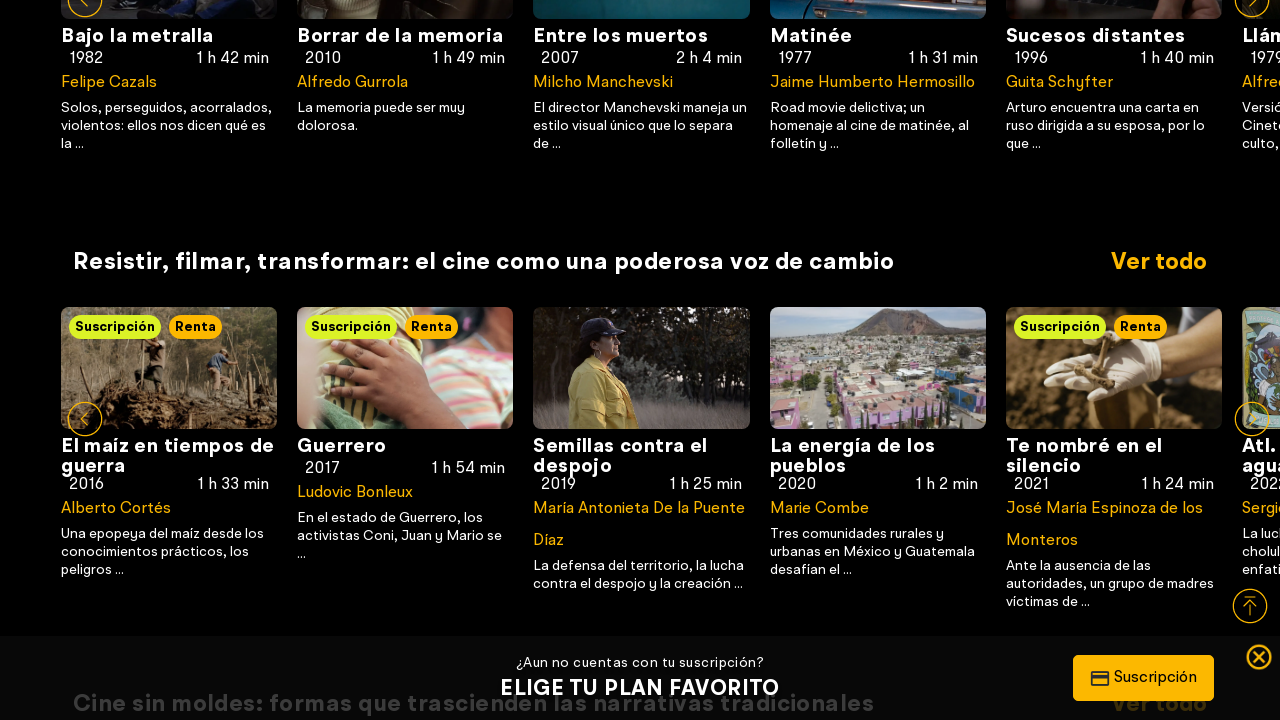

Retrieved total scroll height: 6632px
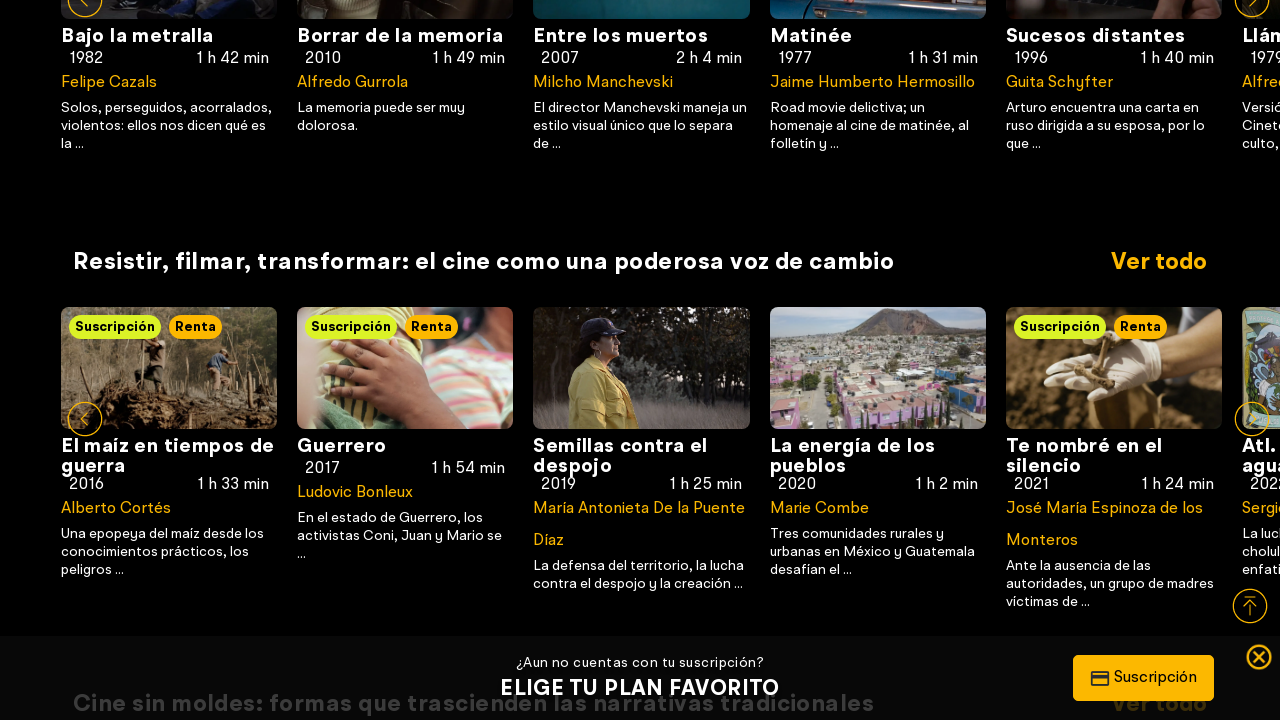

Scrolled to position 2880px (iteration 4)
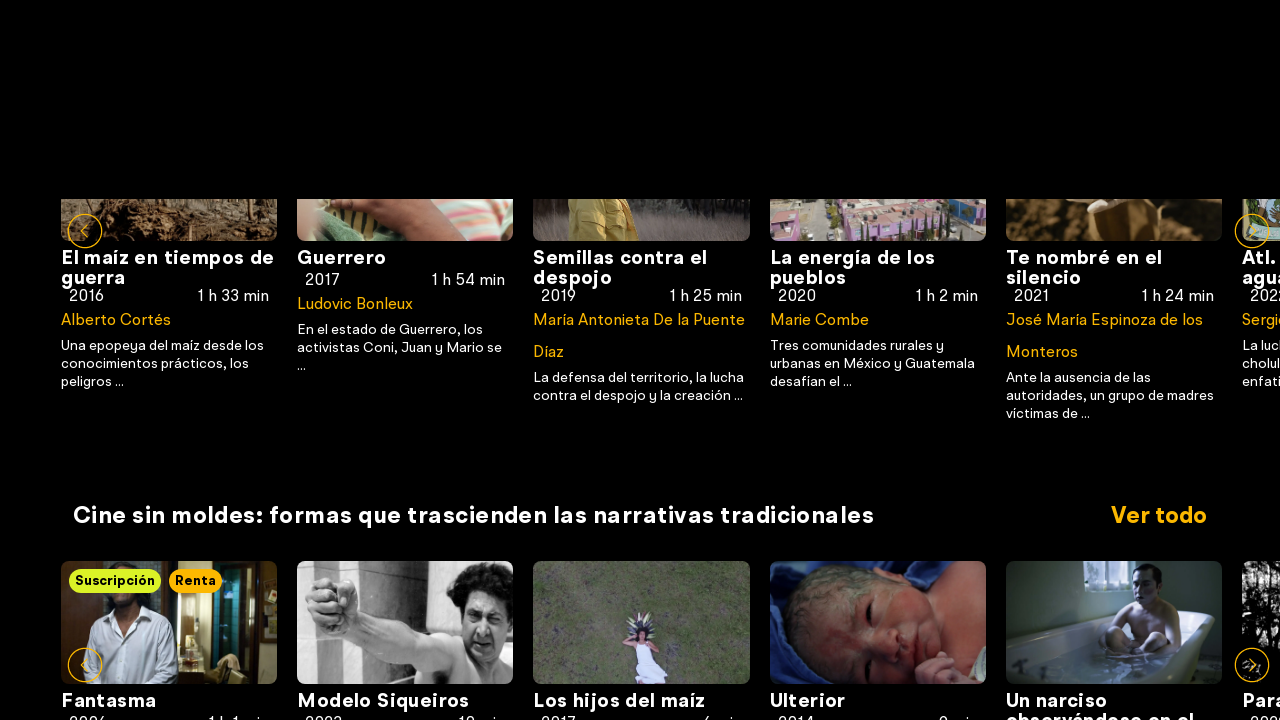

Waited 1 second for dynamic content to load
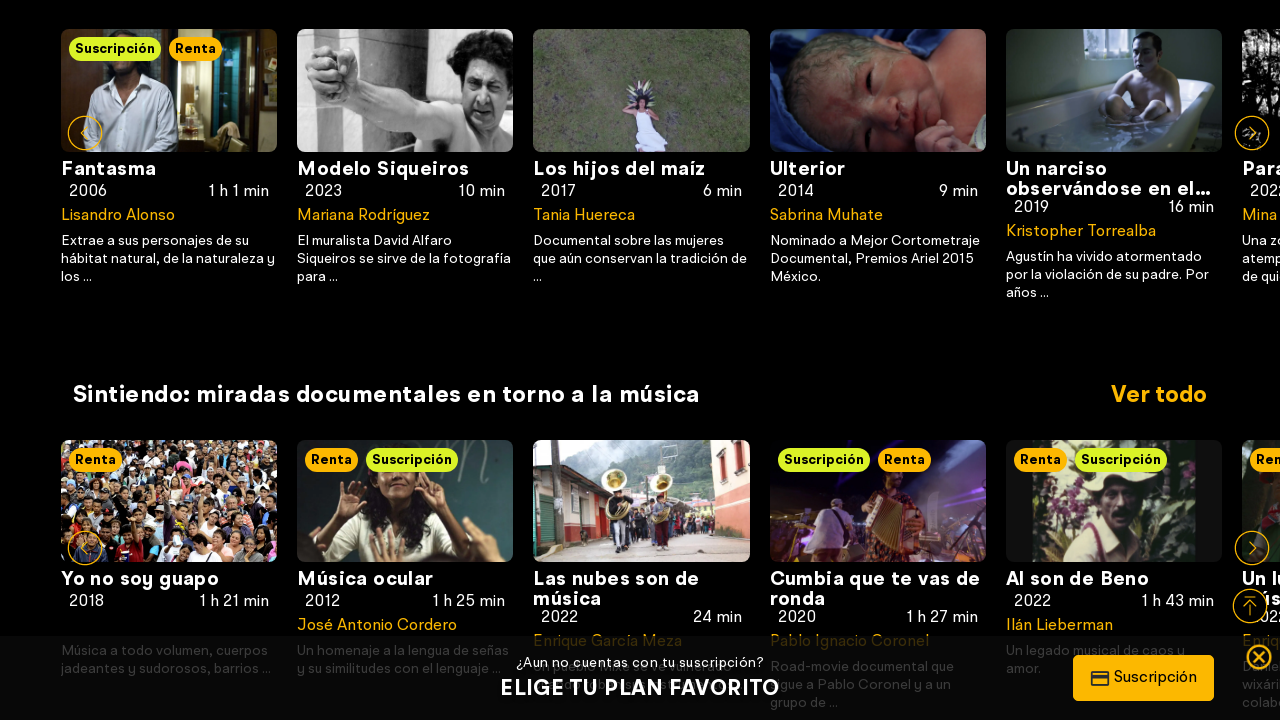

Retrieved total scroll height: 6632px
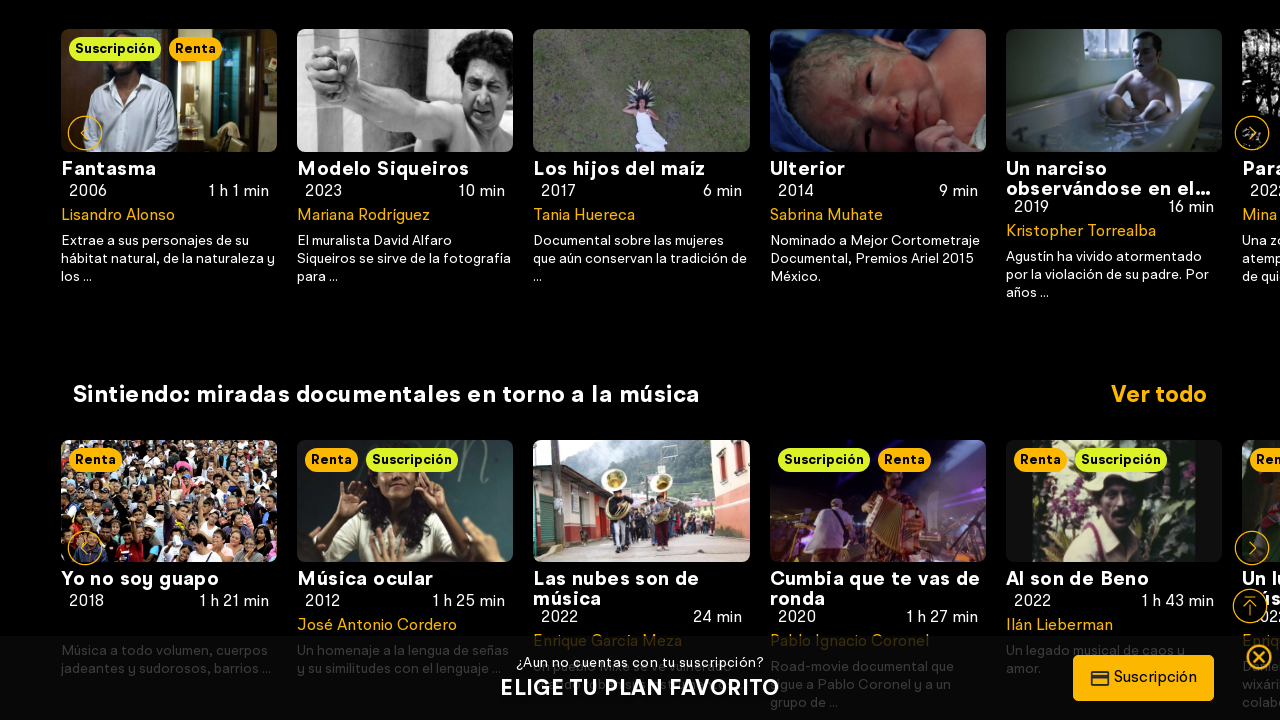

Scrolled to position 3600px (iteration 5)
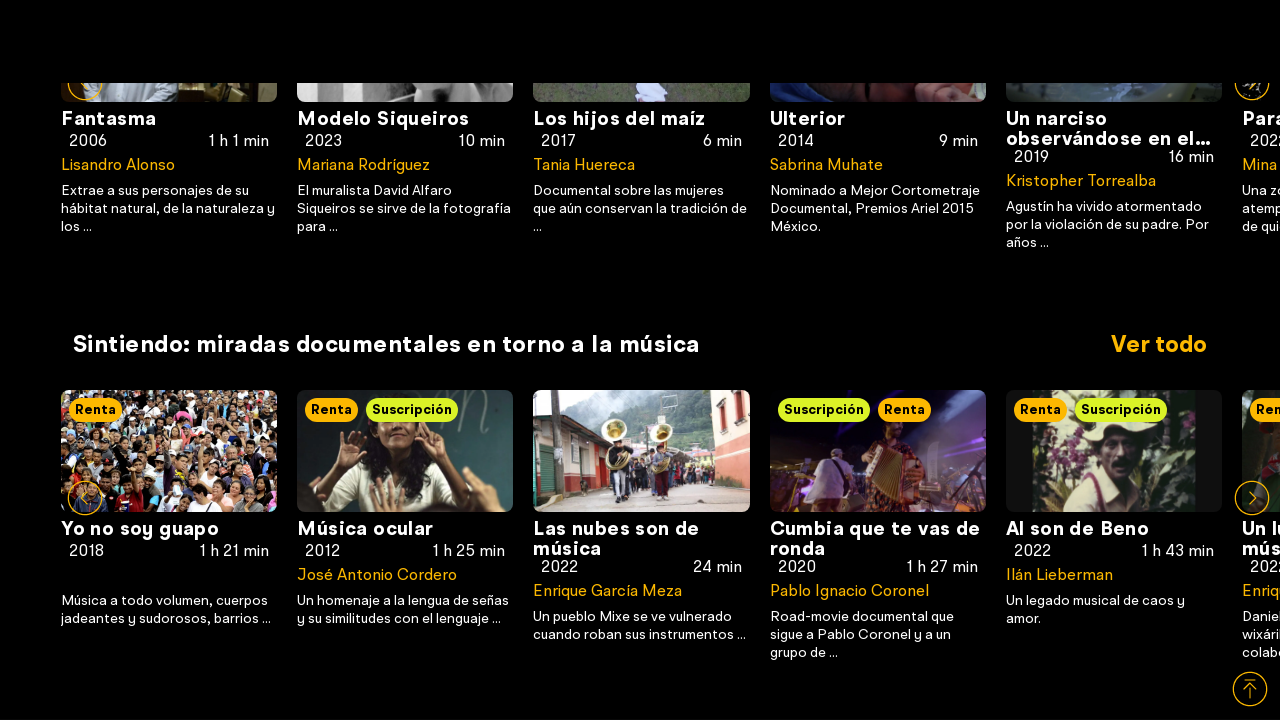

Waited 1 second for dynamic content to load
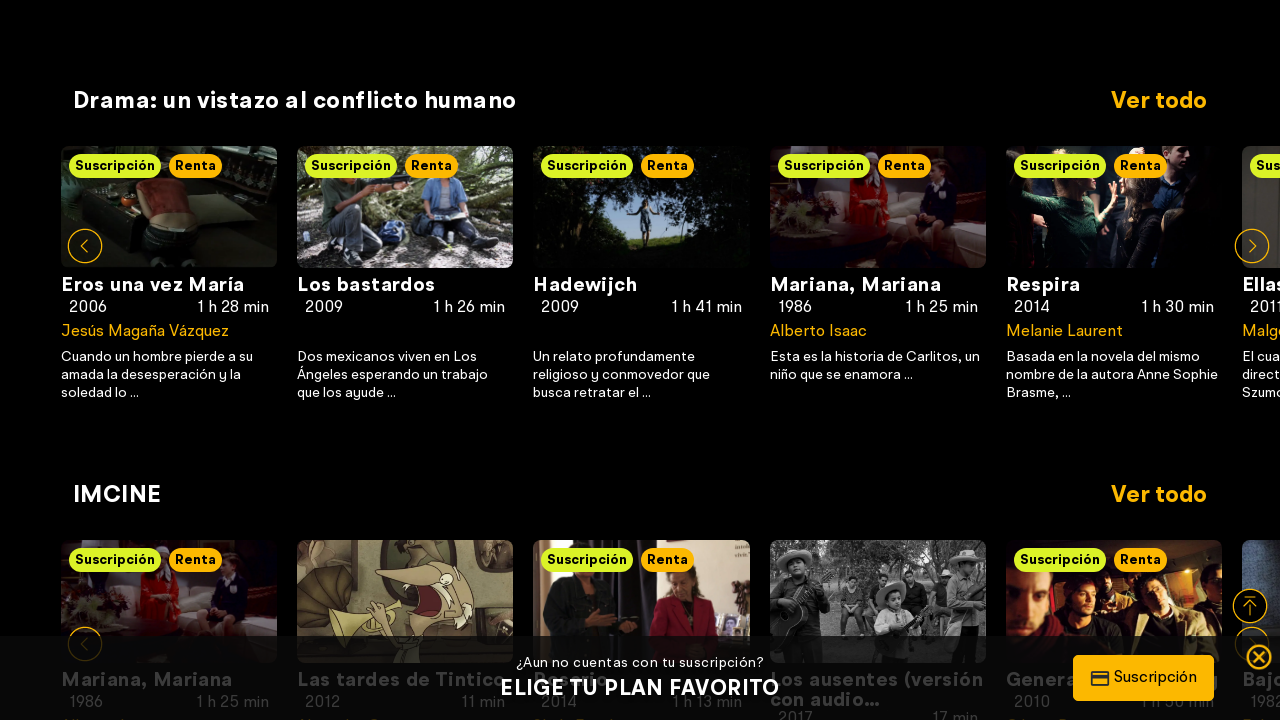

Retrieved total scroll height: 6632px
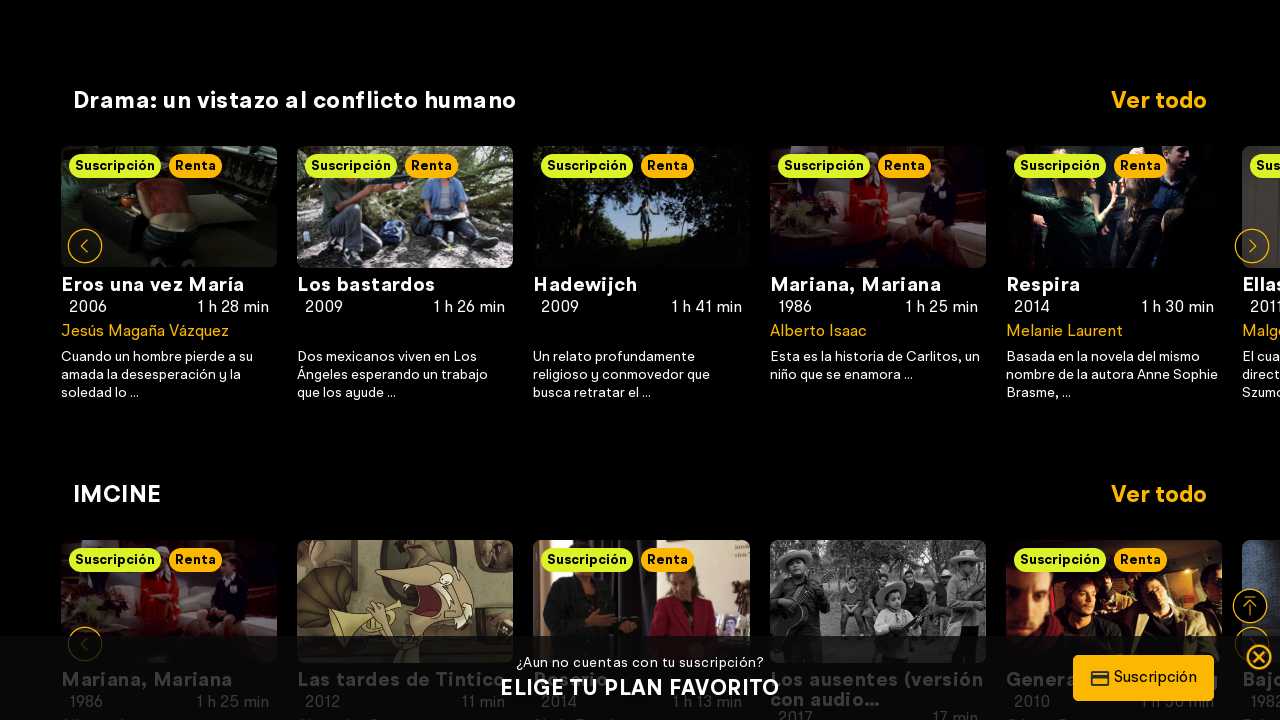

Scrolled to position 4320px (iteration 6)
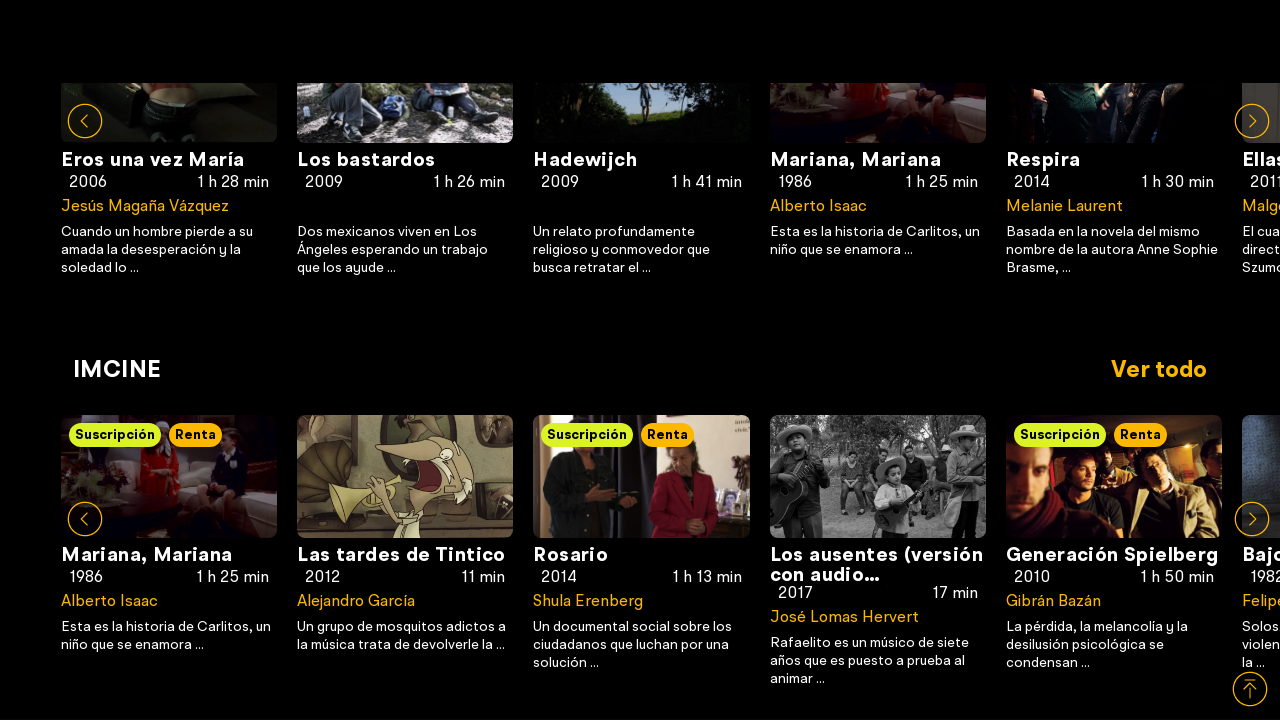

Waited 1 second for dynamic content to load
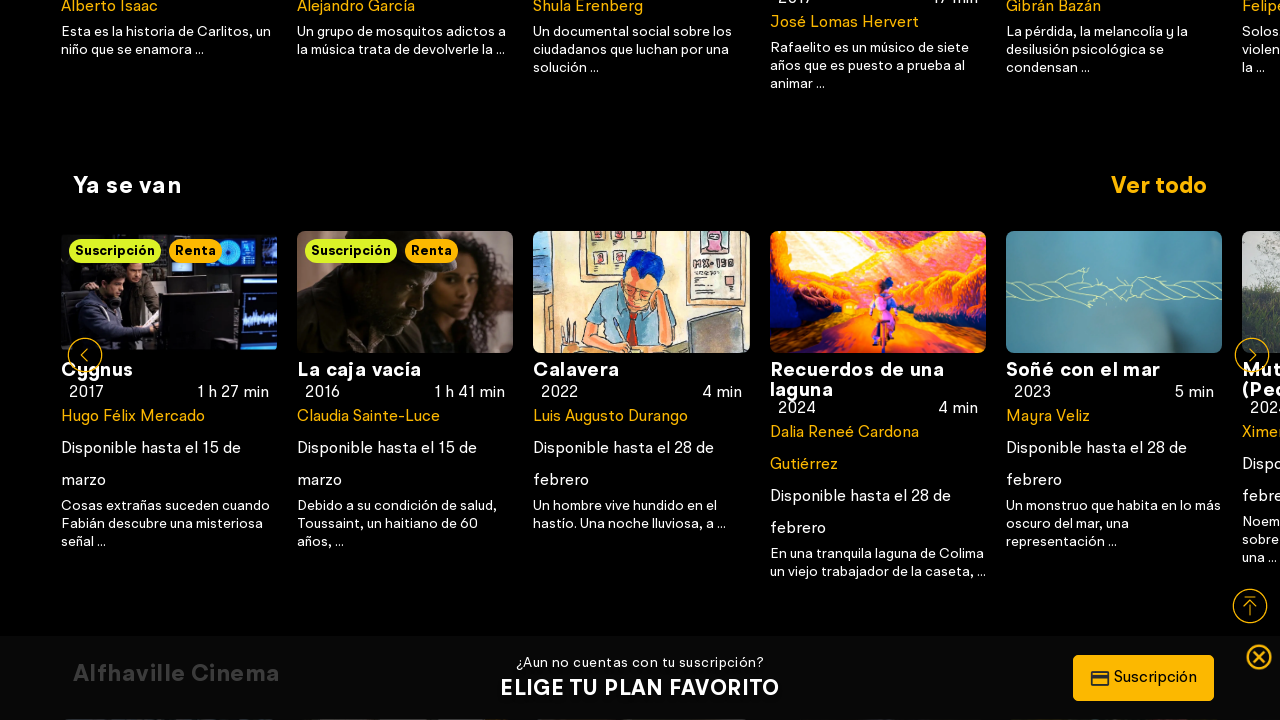

Retrieved total scroll height: 6632px
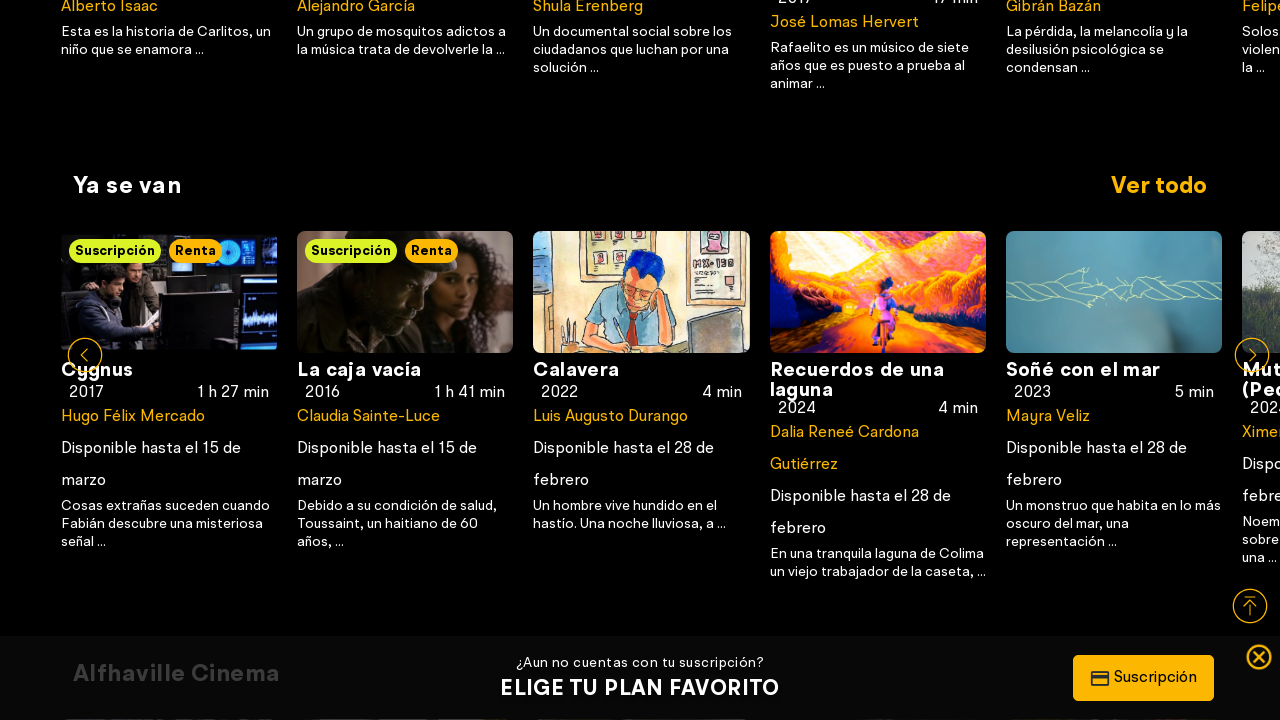

Scrolled to position 5040px (iteration 7)
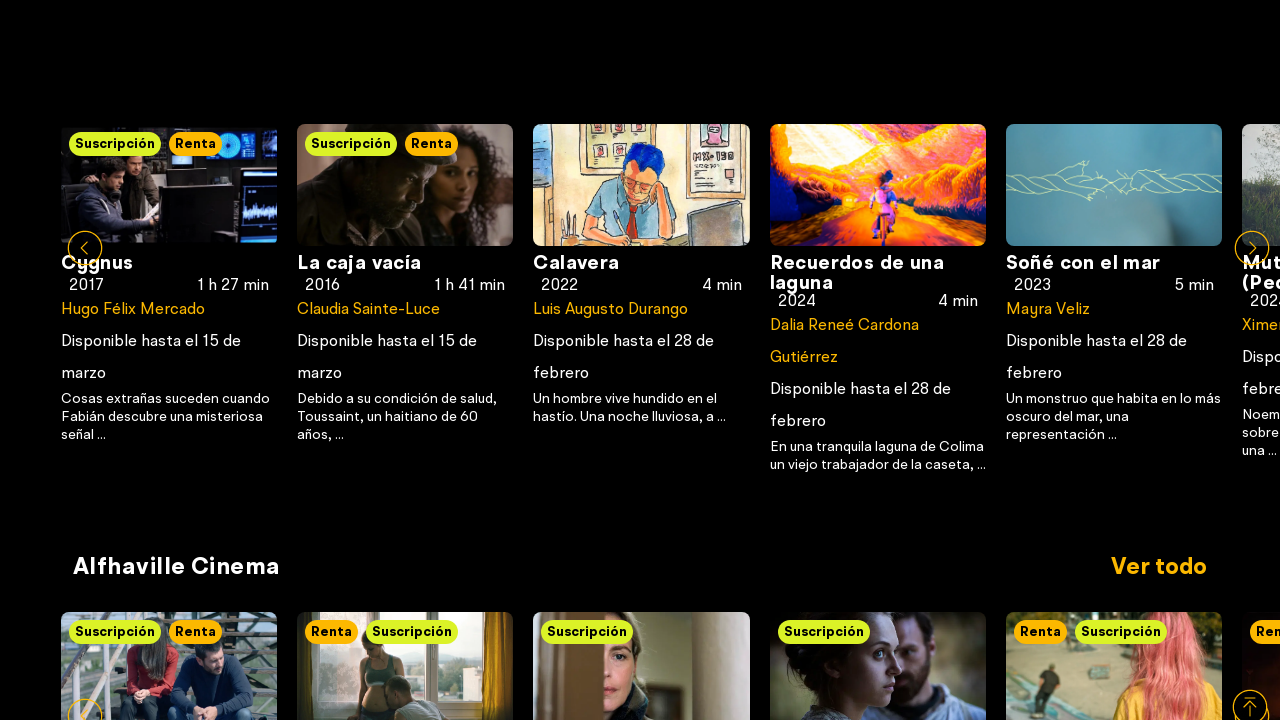

Waited 1 second for dynamic content to load
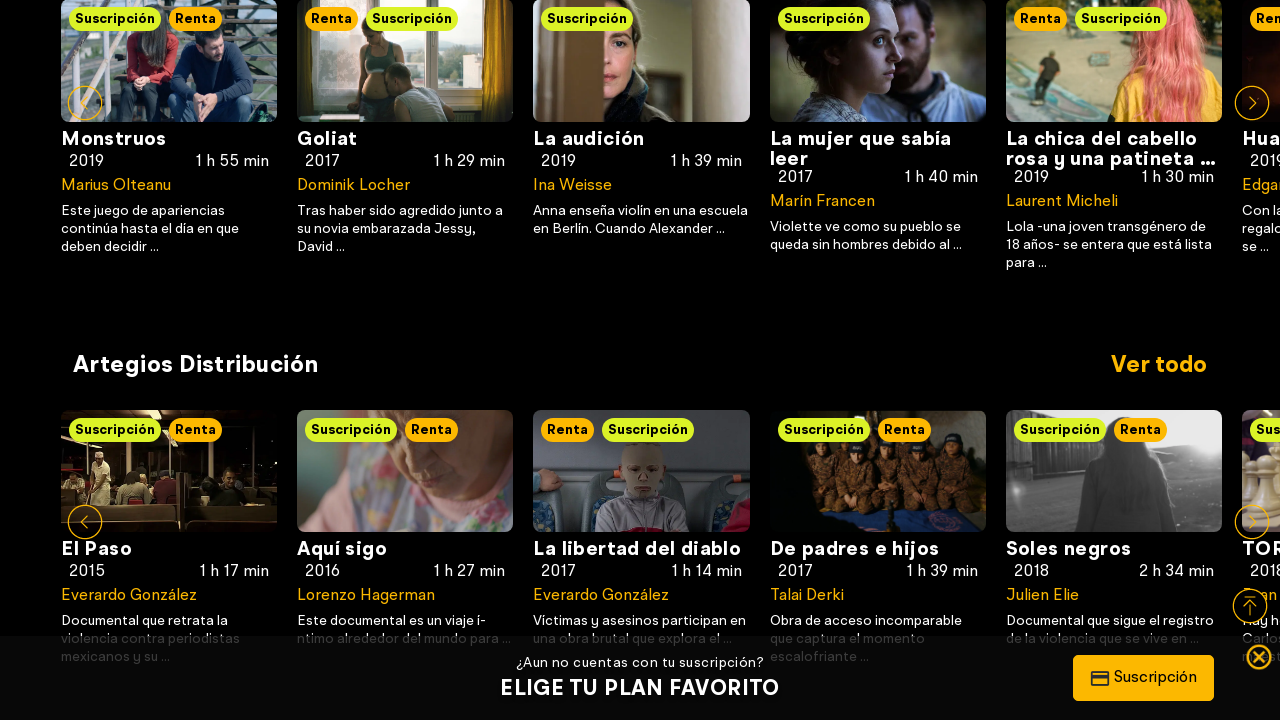

Retrieved total scroll height: 6632px
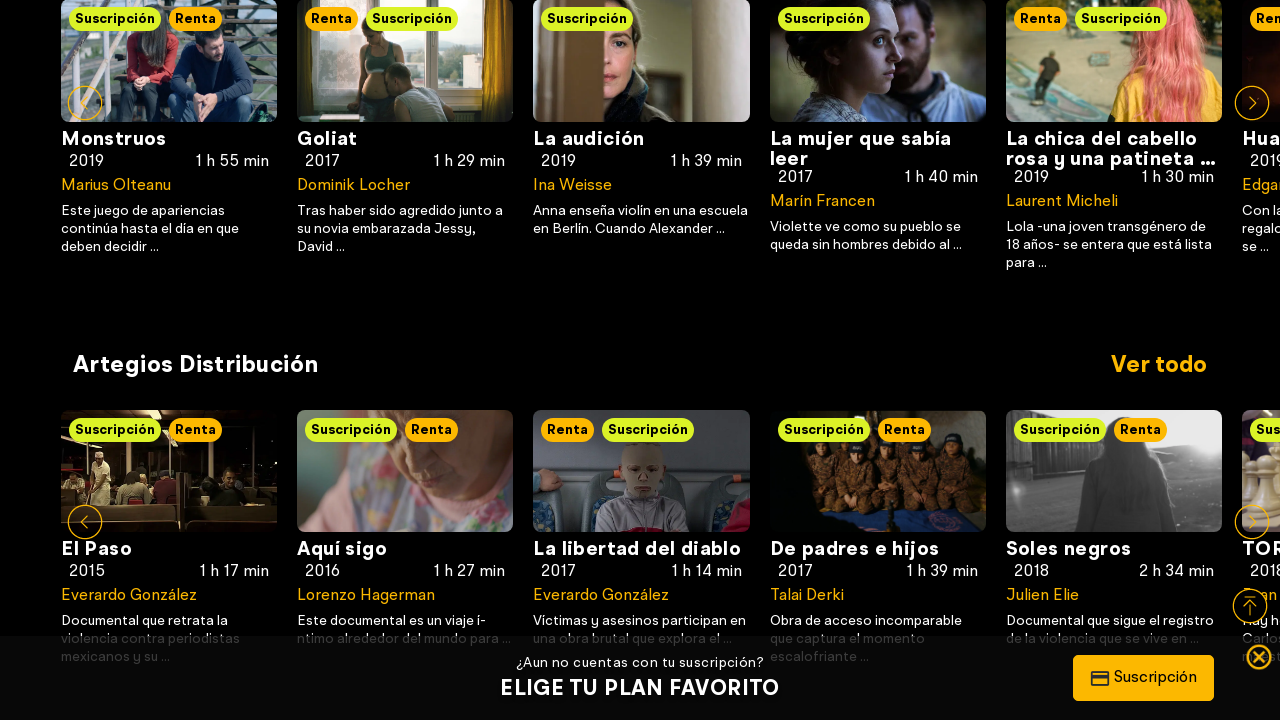

Scrolled to position 5760px (iteration 8)
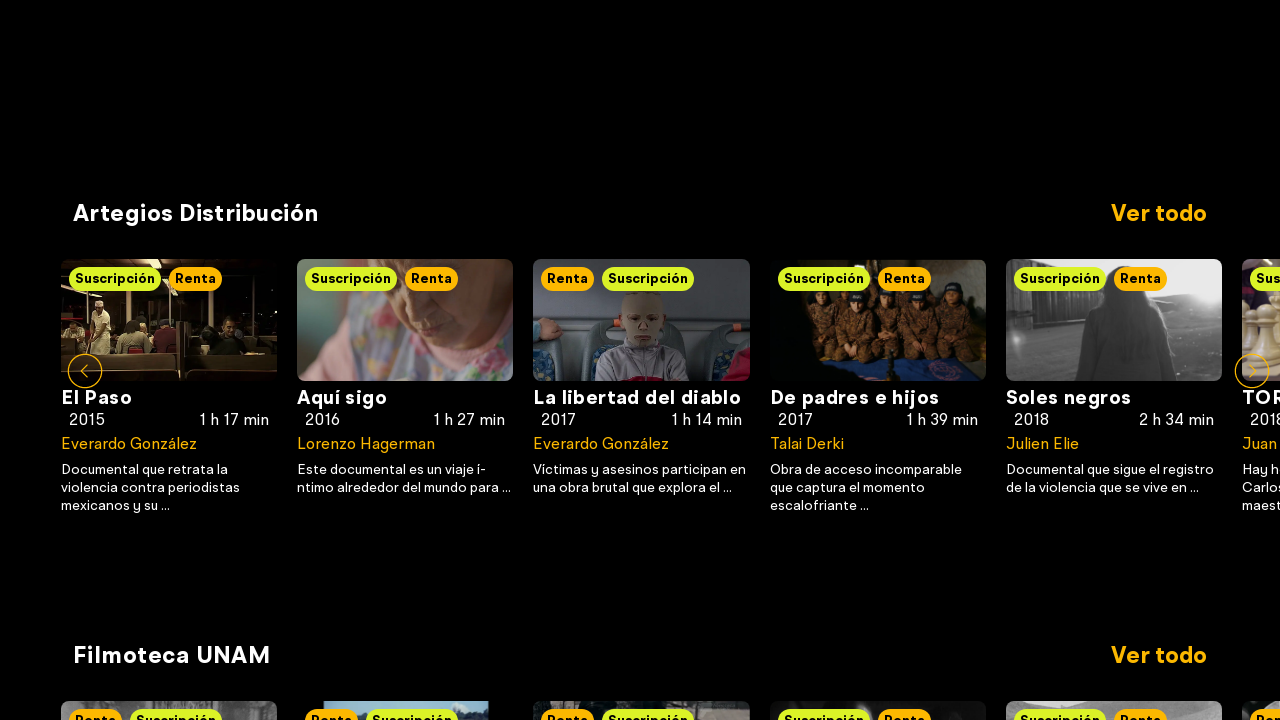

Waited 1 second for dynamic content to load
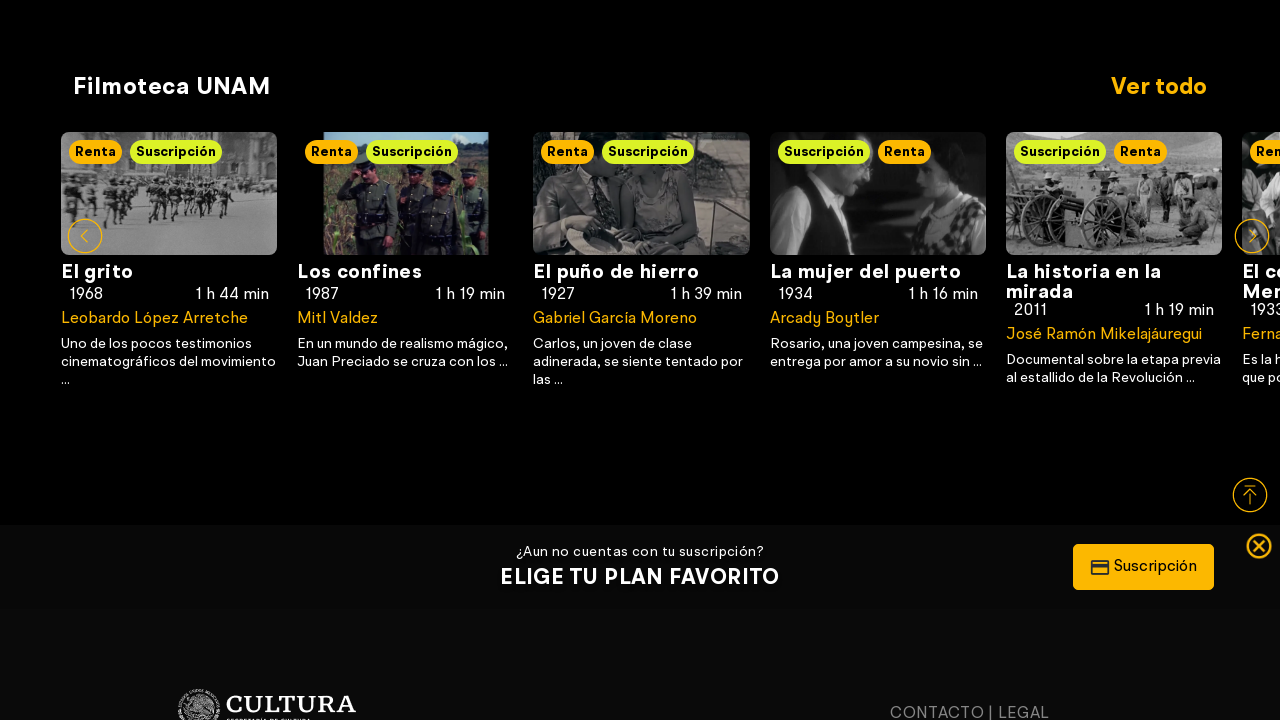

Retrieved total scroll height: 6632px
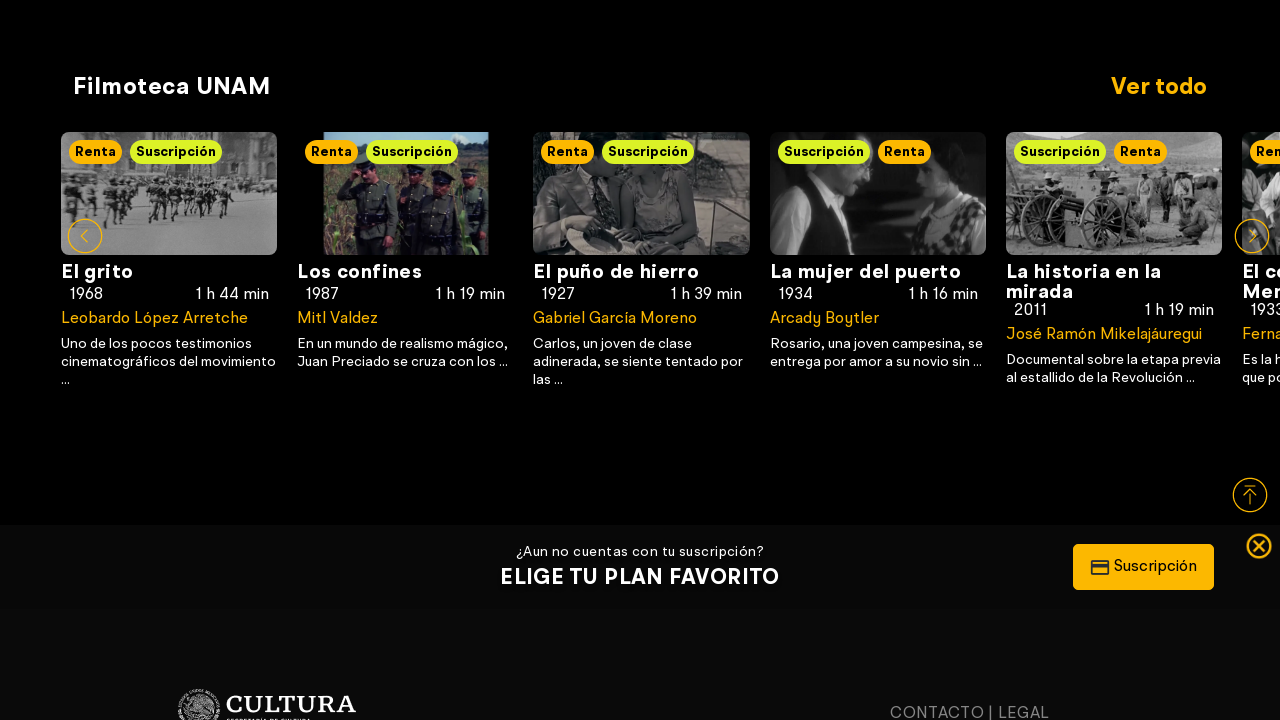

Scrolled to position 6480px (iteration 9)
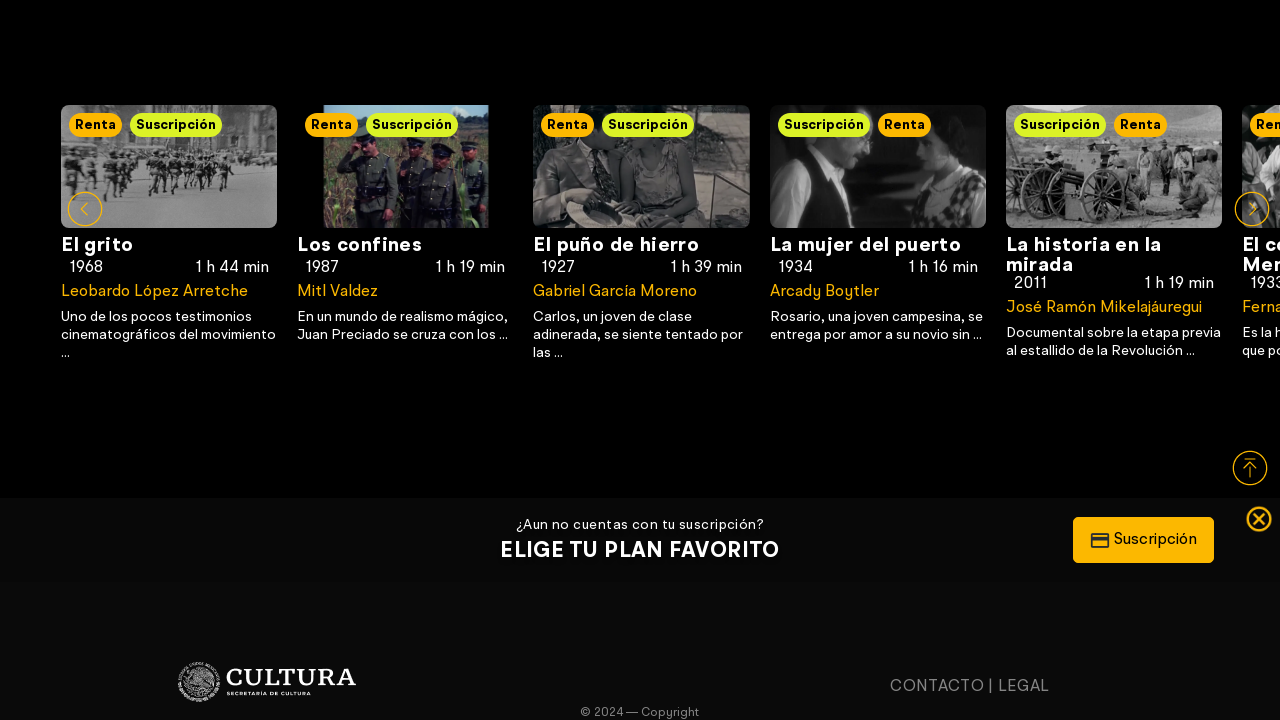

Waited 1 second for dynamic content to load
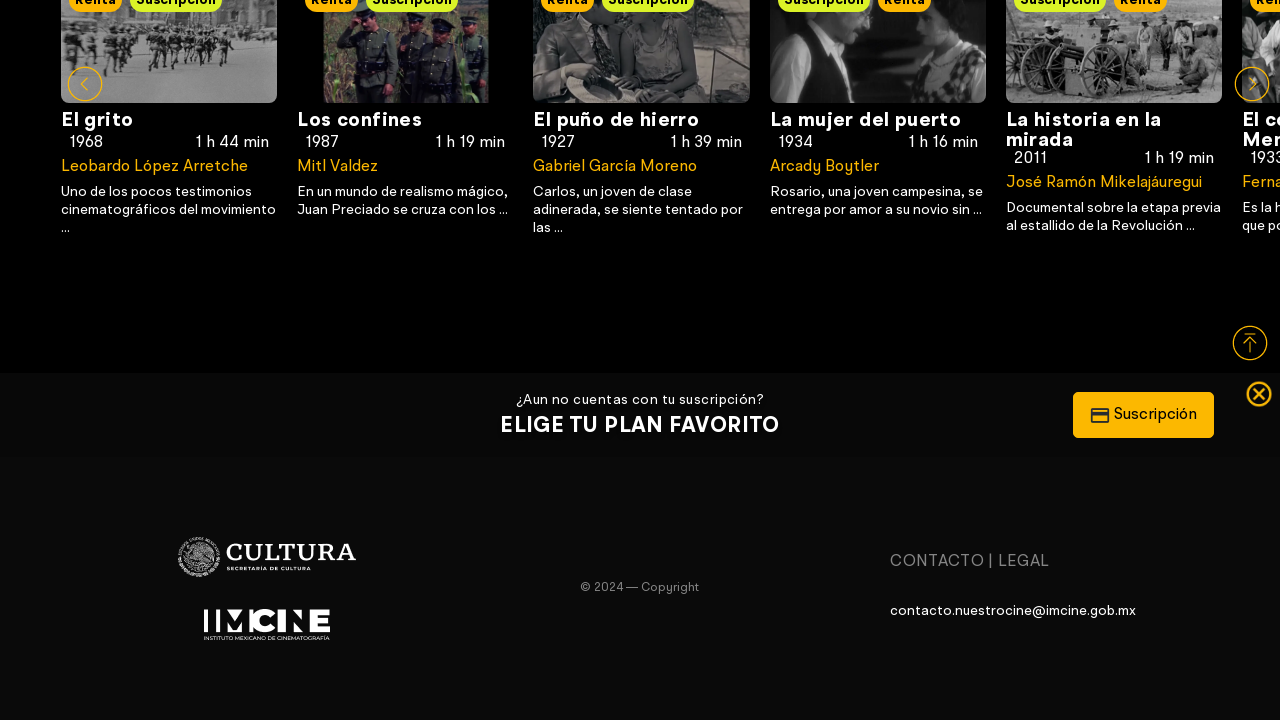

Retrieved total scroll height: 6632px
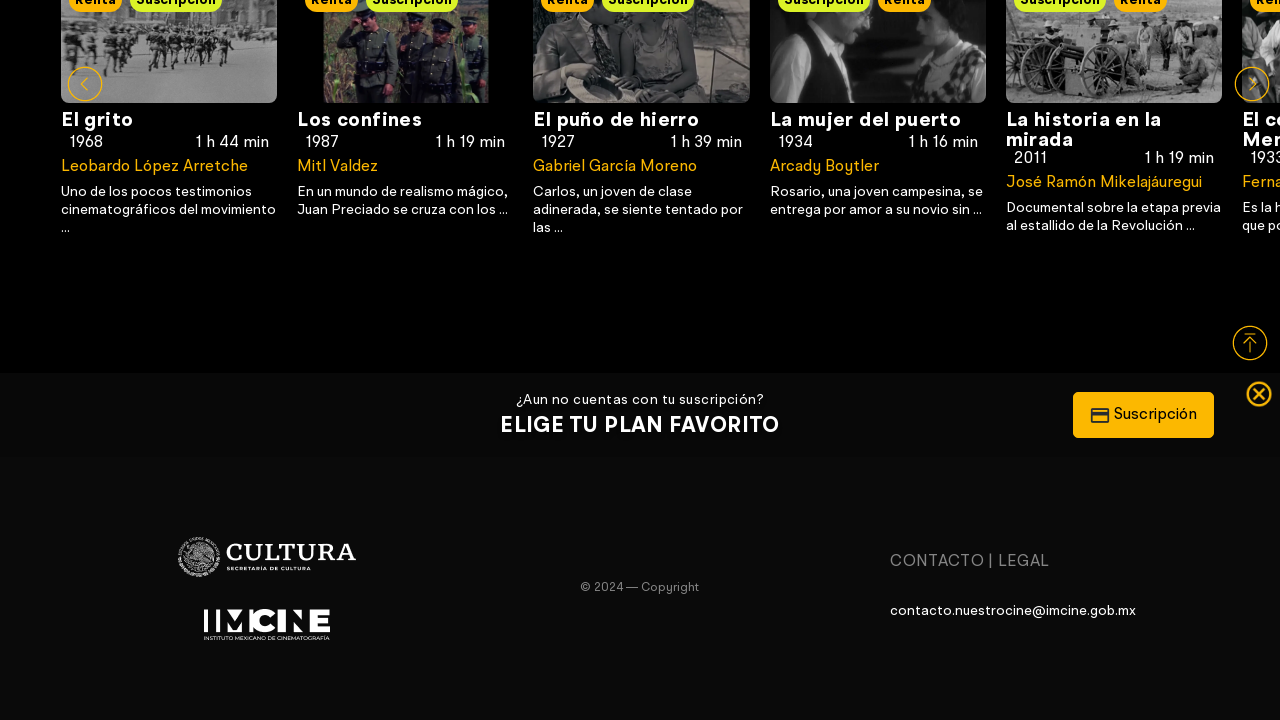

Reached bottom of page - infinite scroll complete
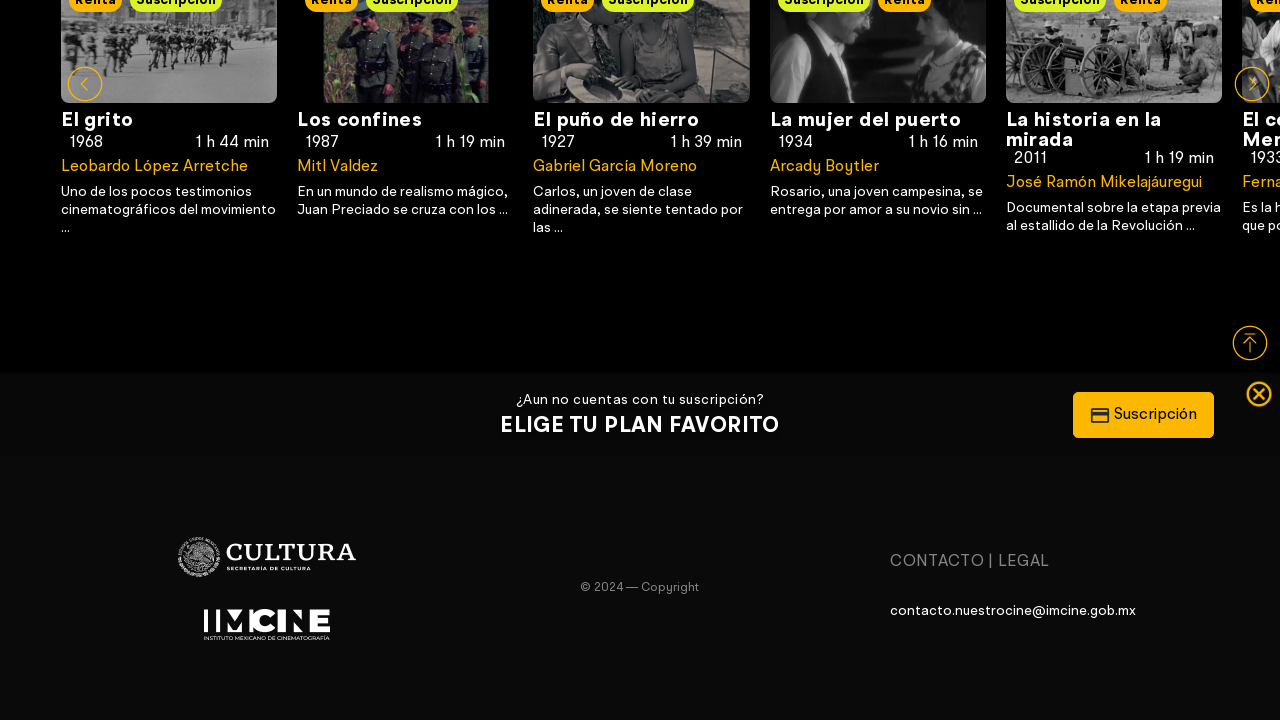

Scrolled to absolute bottom of page to verify completion
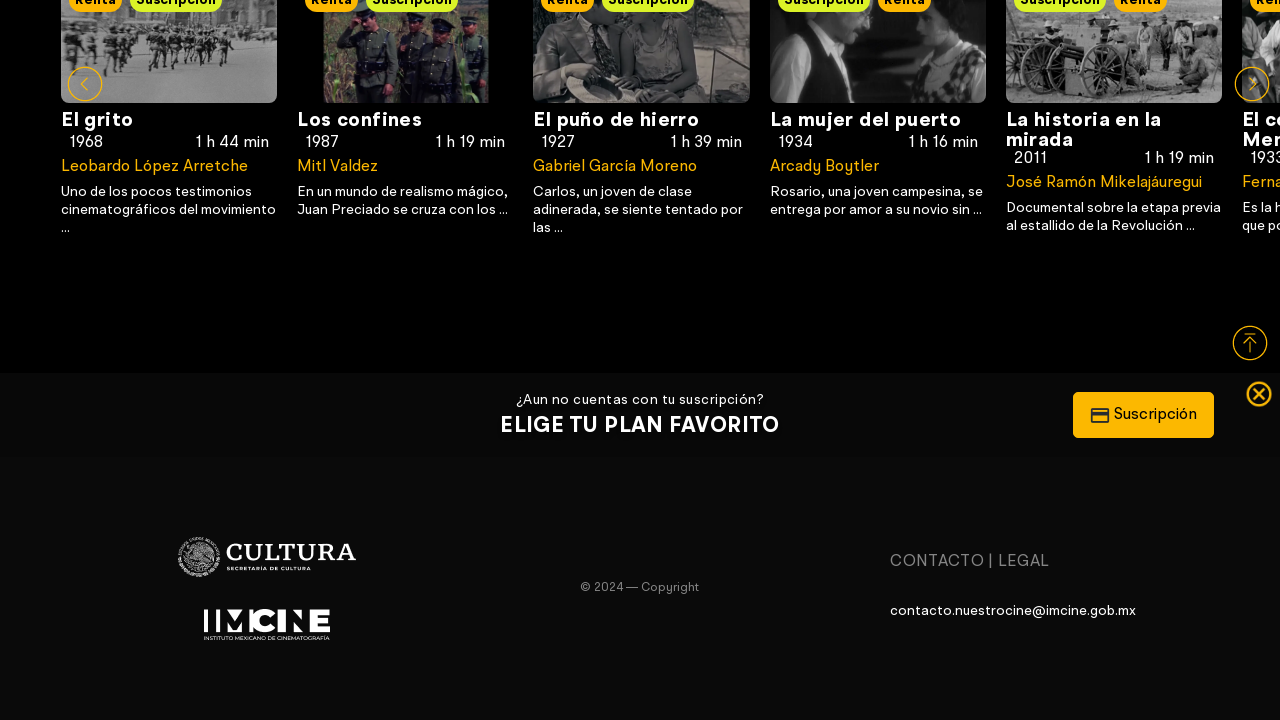

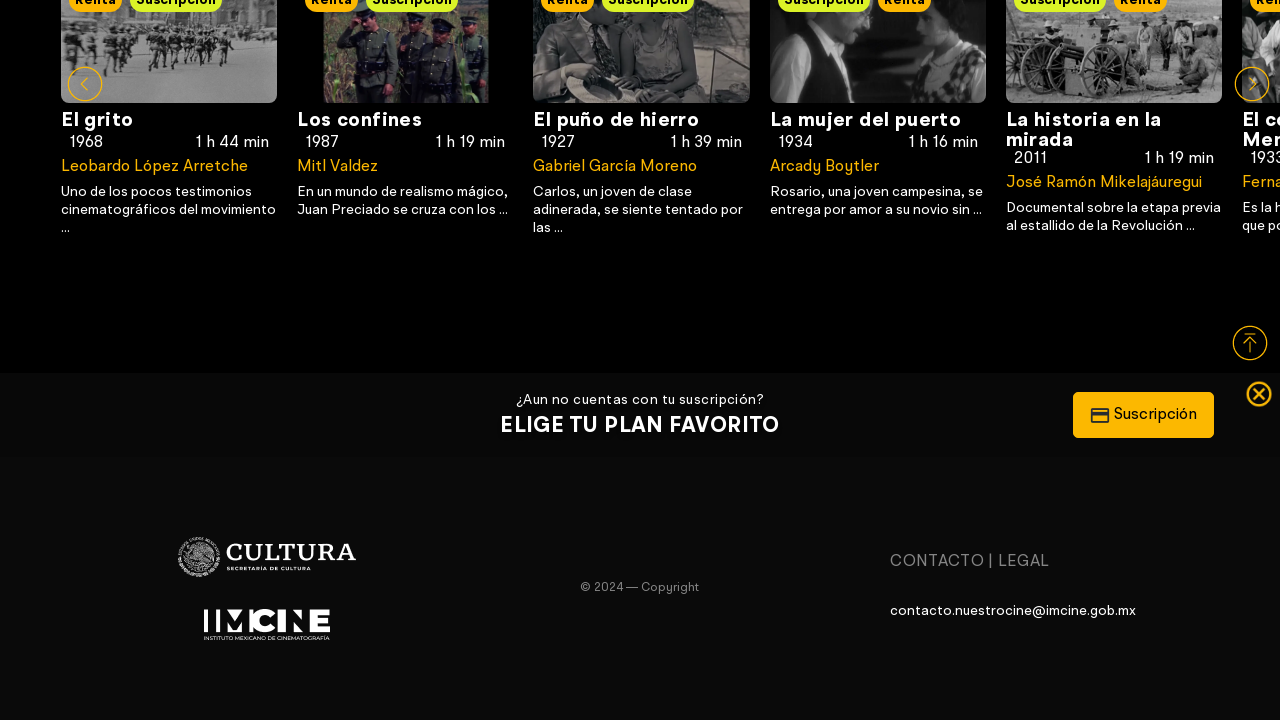